Tests hotel description by selecting a random hotel from the list and verifying the description length meets requirements

Starting URL: http://hotel-v3.progmasters.hu/

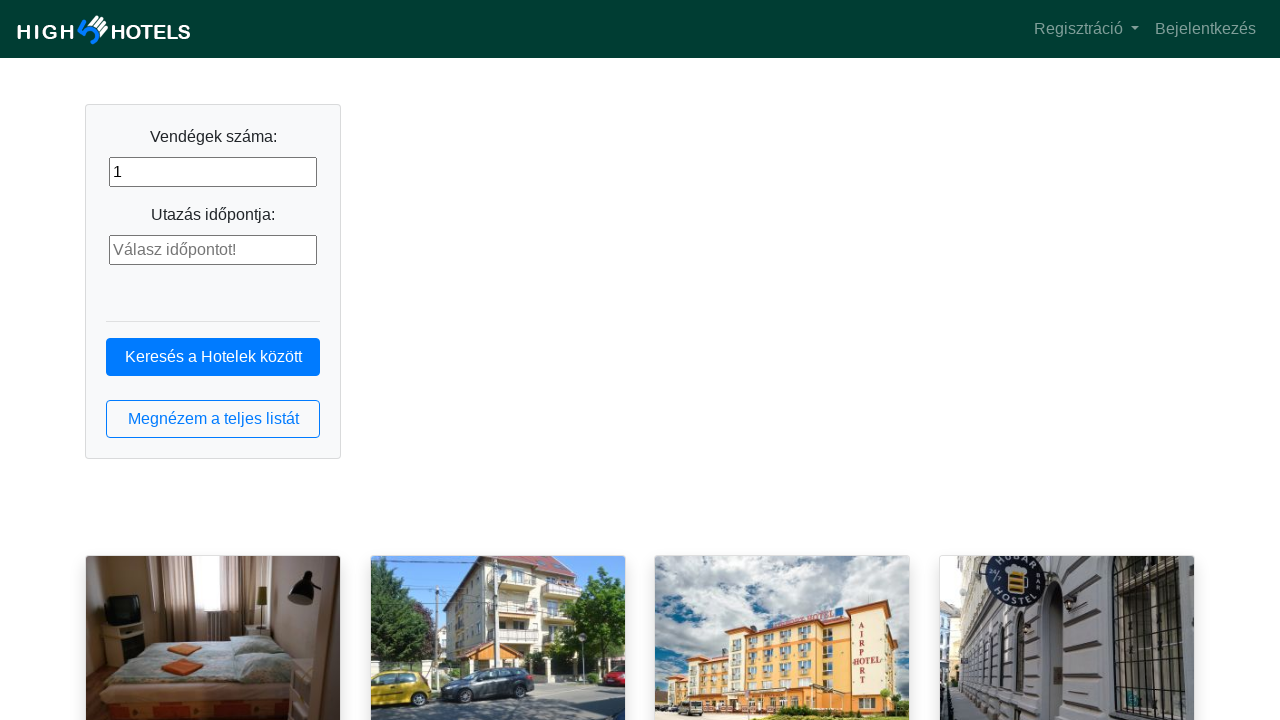

Clicked button to view full hotel list at (213, 419) on button:text("Megnézem a teljes listát")
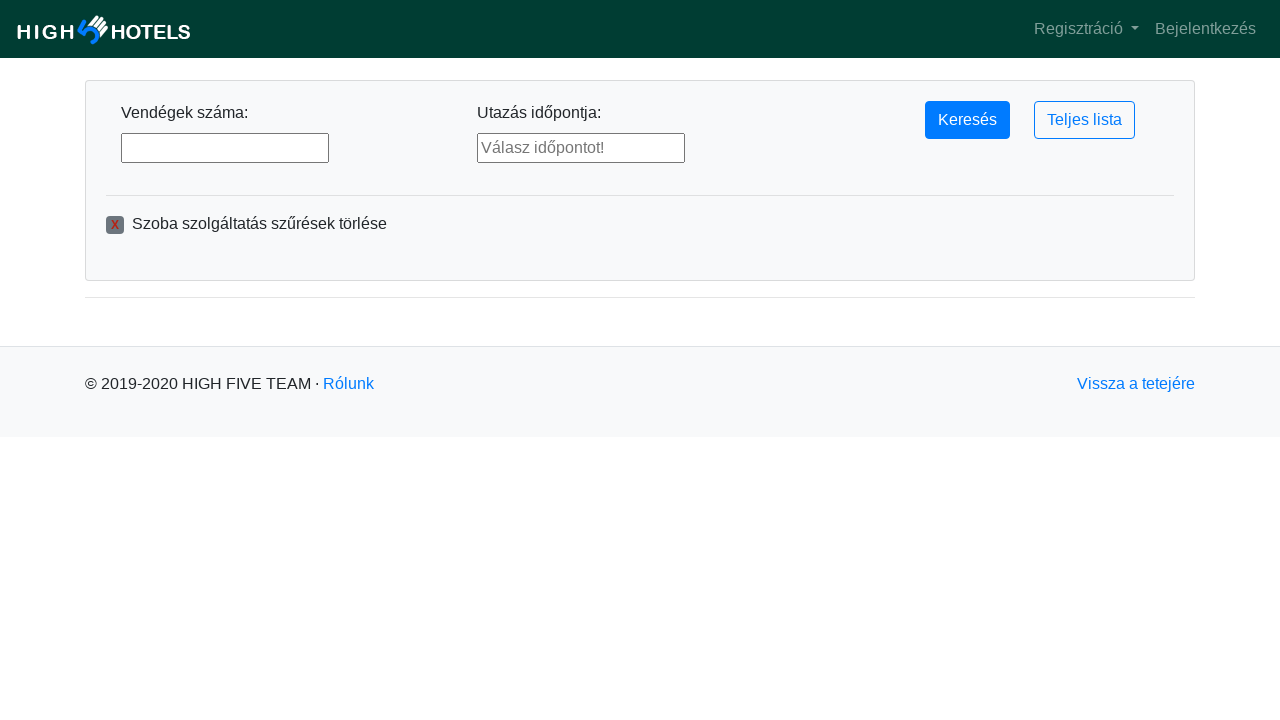

Waited for hotel view buttons to load
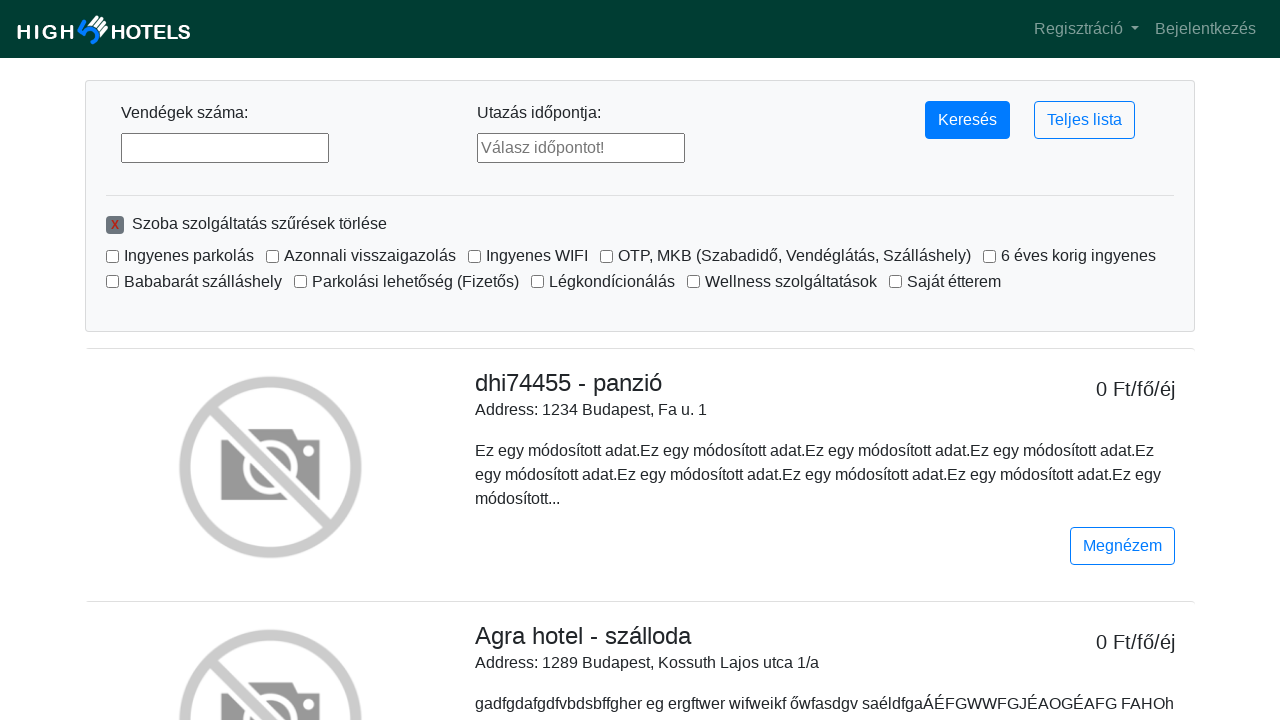

Found 10 hotels in the list
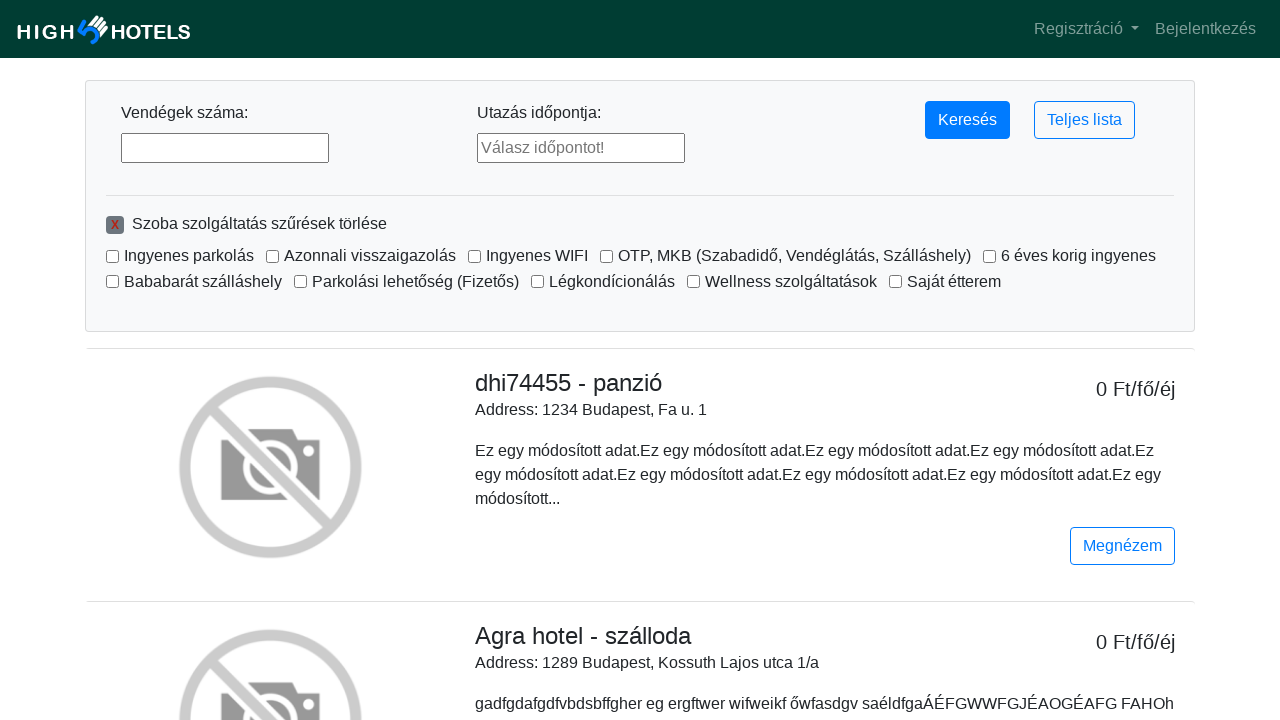

Selected random hotel at index 1
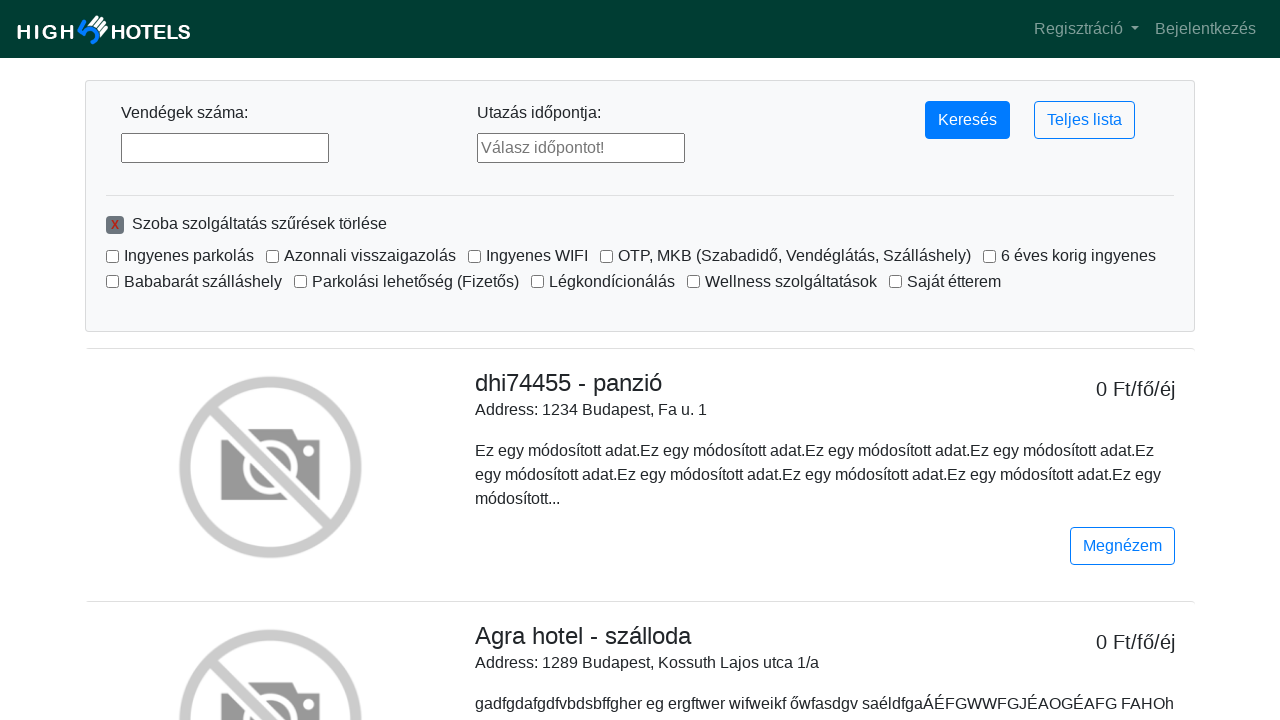

Clicked on the randomly selected hotel at (1122, 360) on button:text("Megnézem") >> nth=1
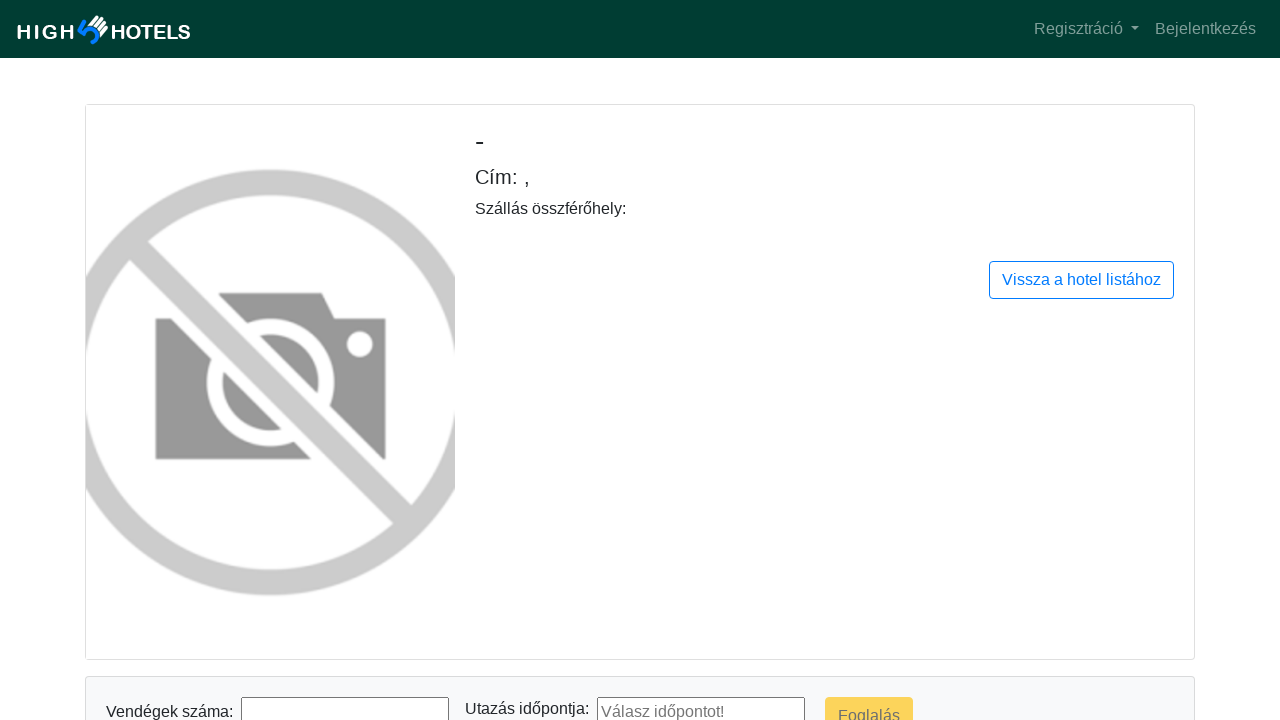

Waited for hotel description text to become visible
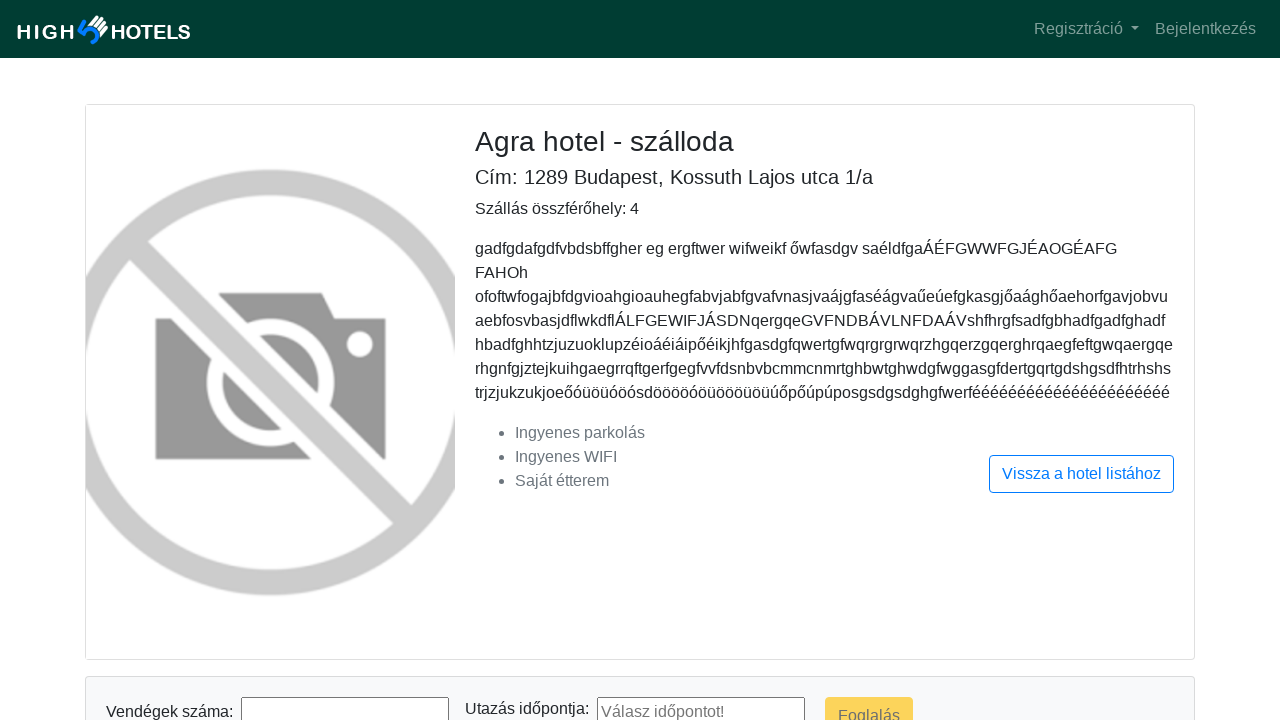

Waited 1000ms to ensure all elements loaded
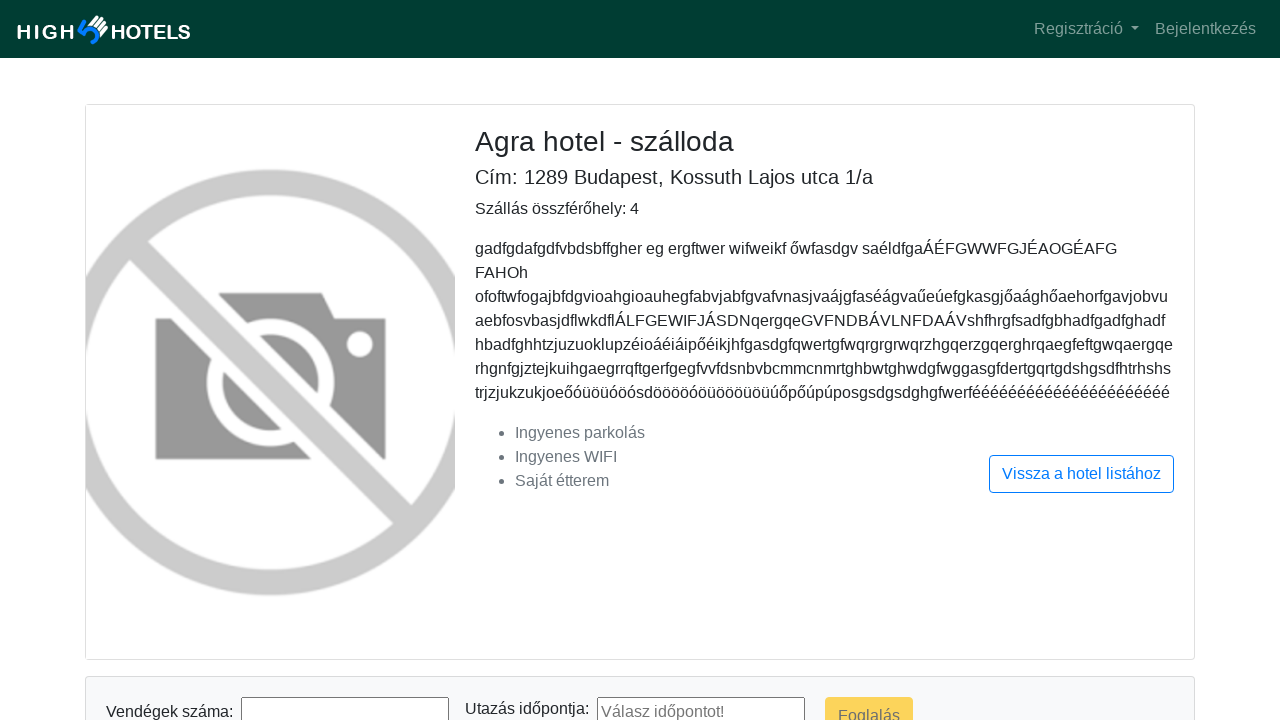

Located all description text elements
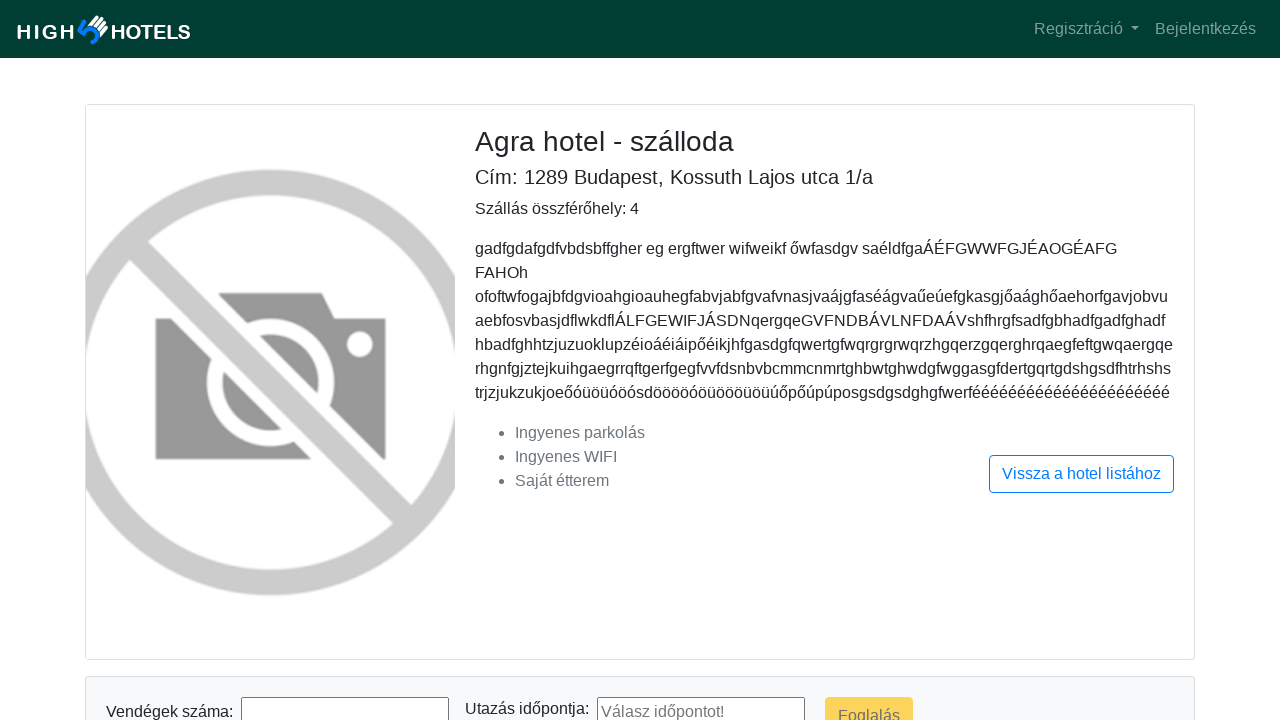

Retrieved hotel description text (518 characters)
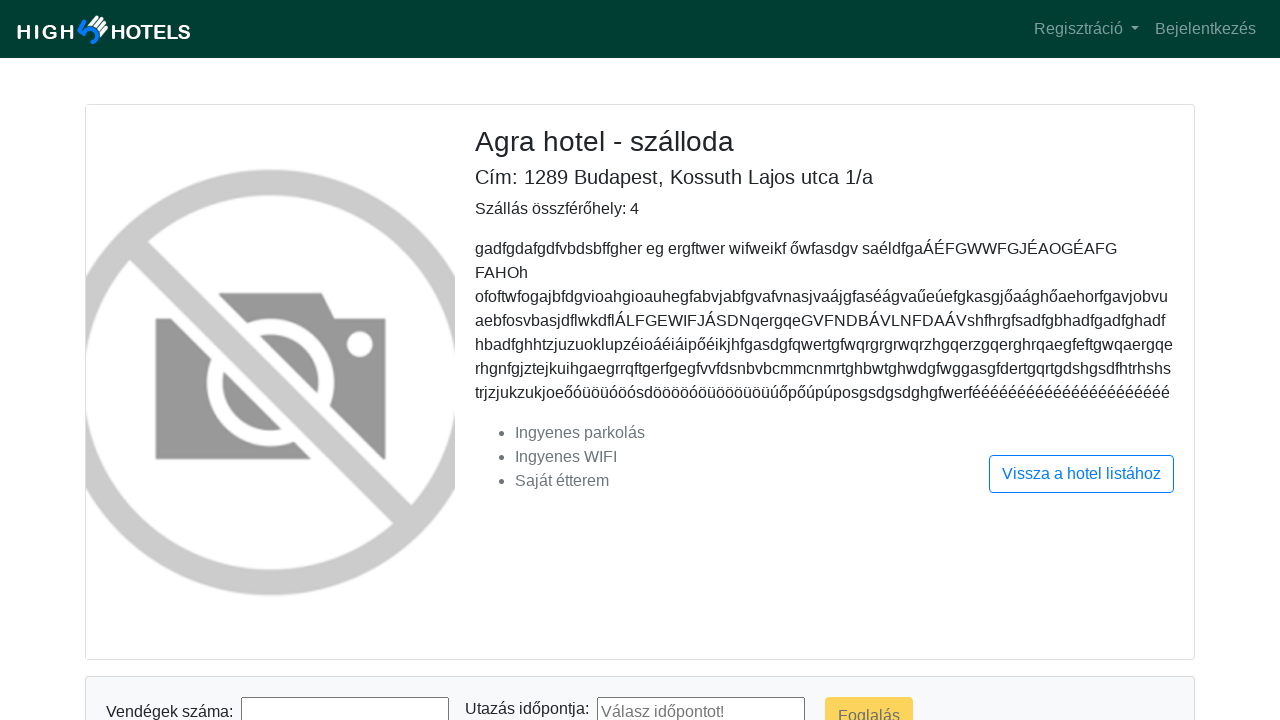

Verified that description length meets minimum requirement of 500 characters
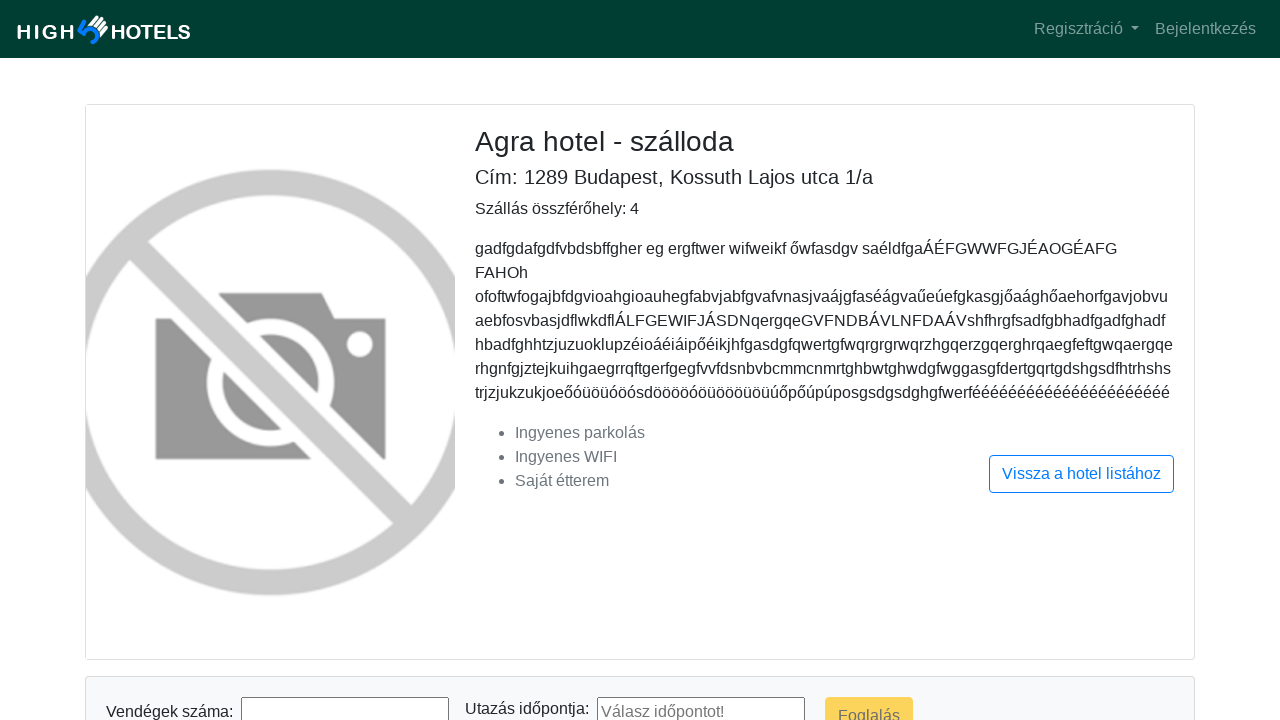

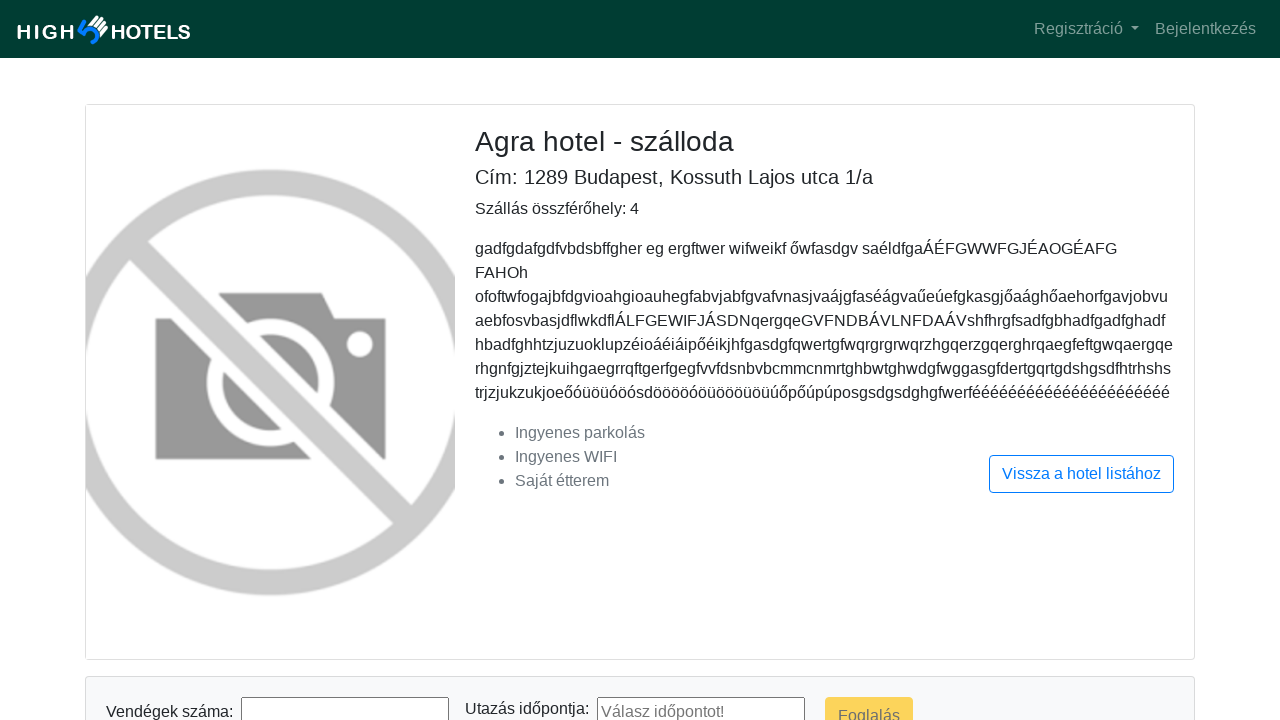